Tests drag and drop functionality on the jQueryUI droppable demo page by dragging an element onto a drop target within an iframe.

Starting URL: https://jqueryui.com/droppable/

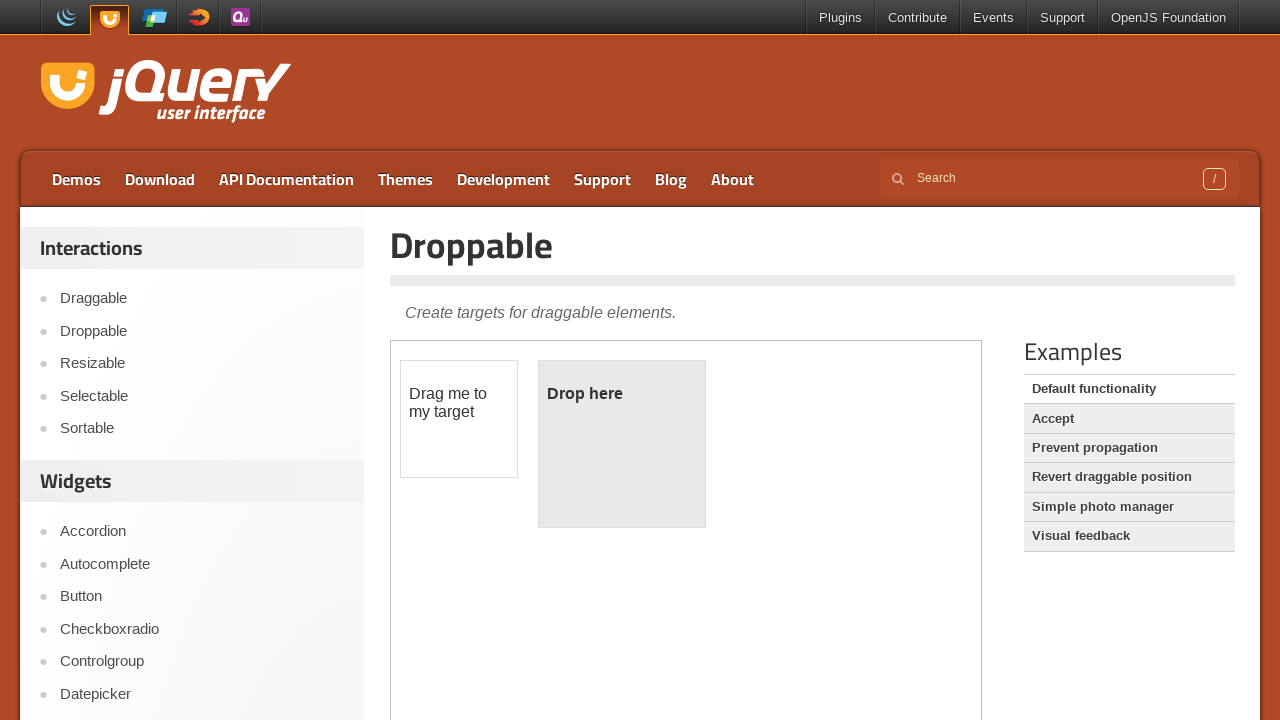

Navigated to jQueryUI droppable demo page
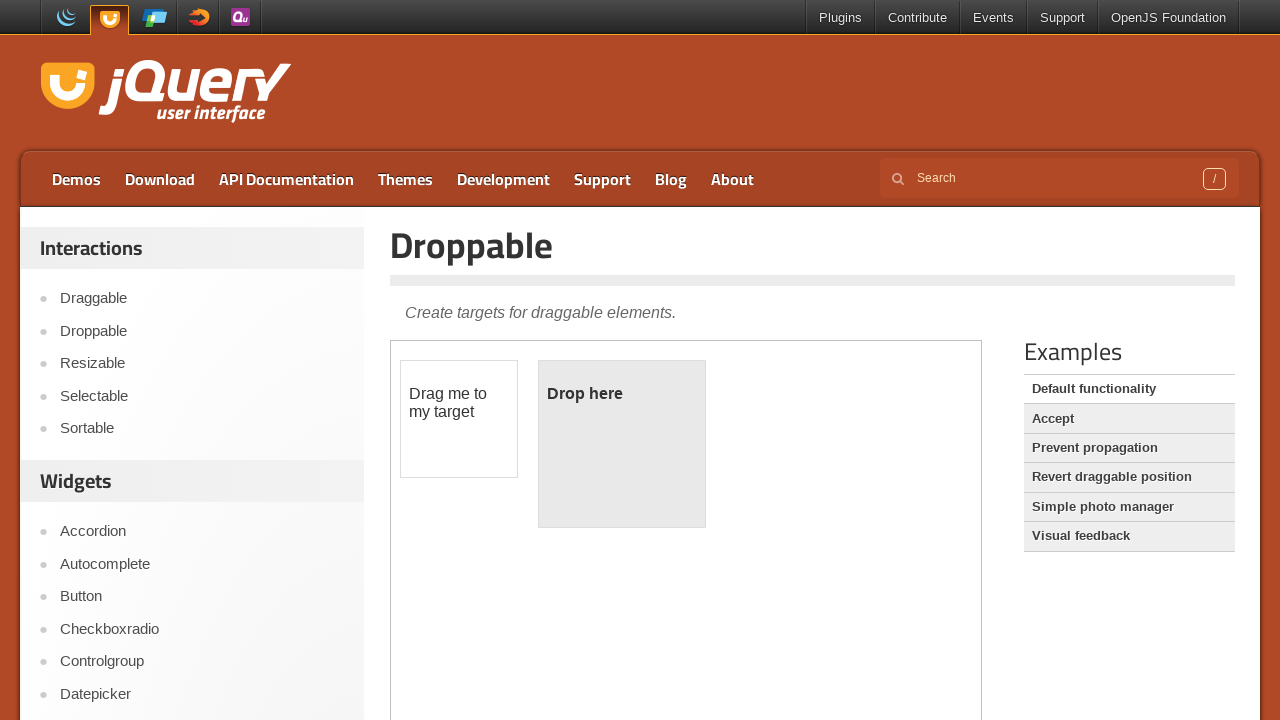

Located demo iframe containing drag and drop elements
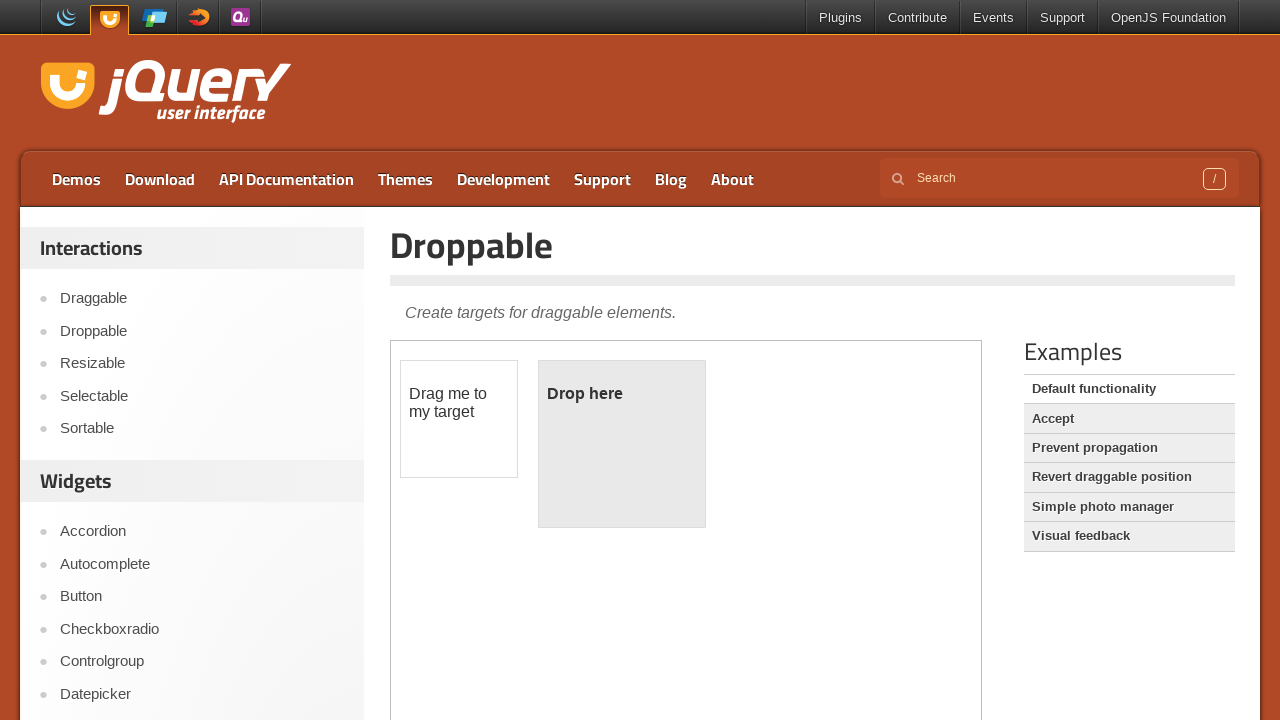

Located draggable source element
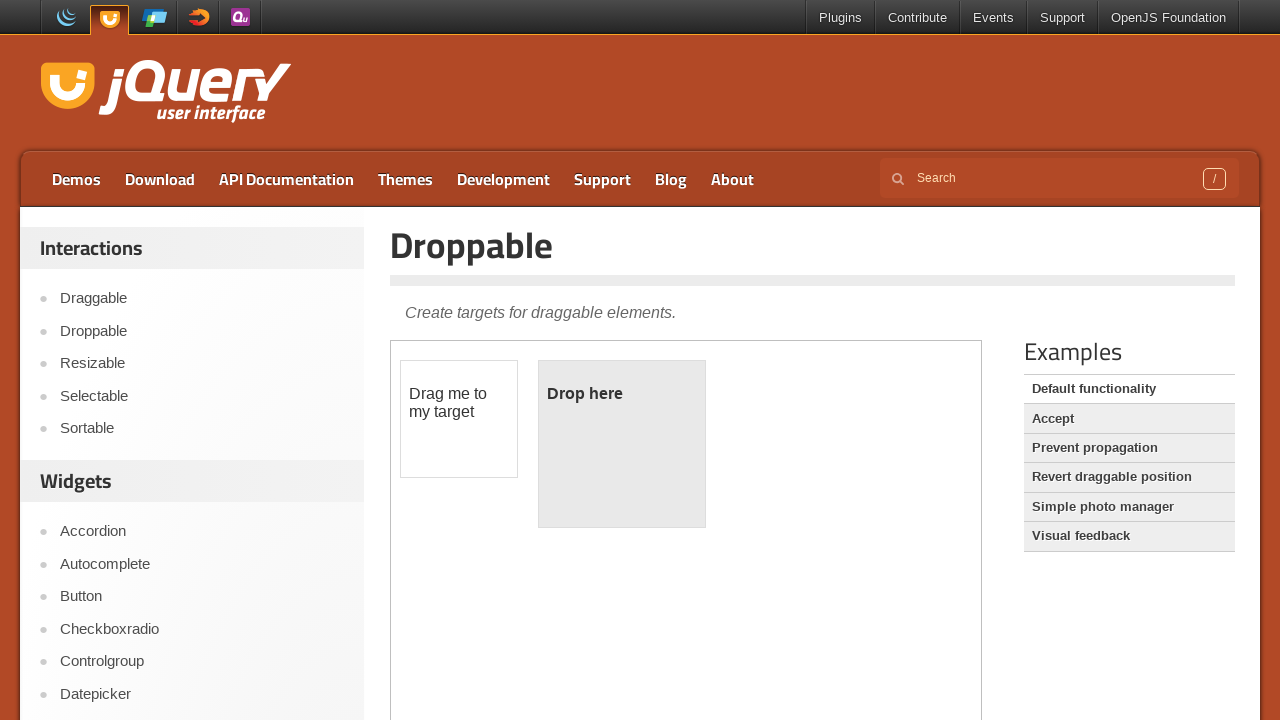

Located droppable target element
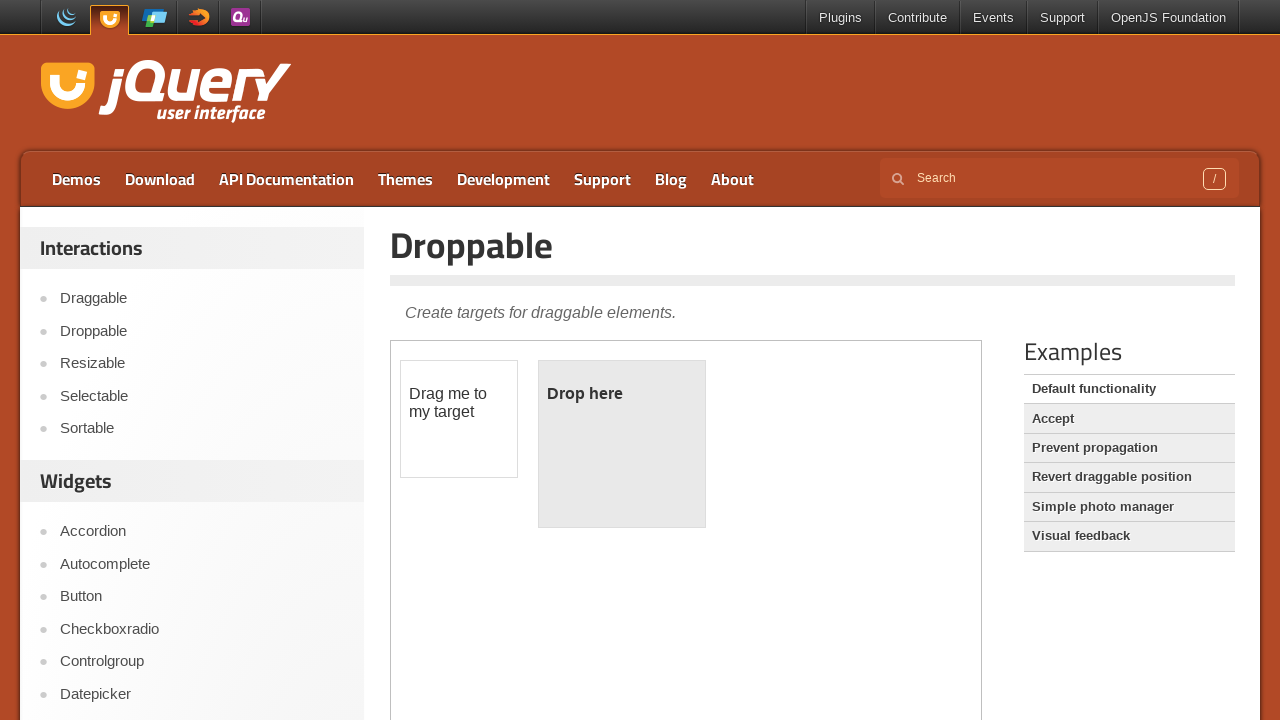

Dragged source element onto target droppable area at (622, 444)
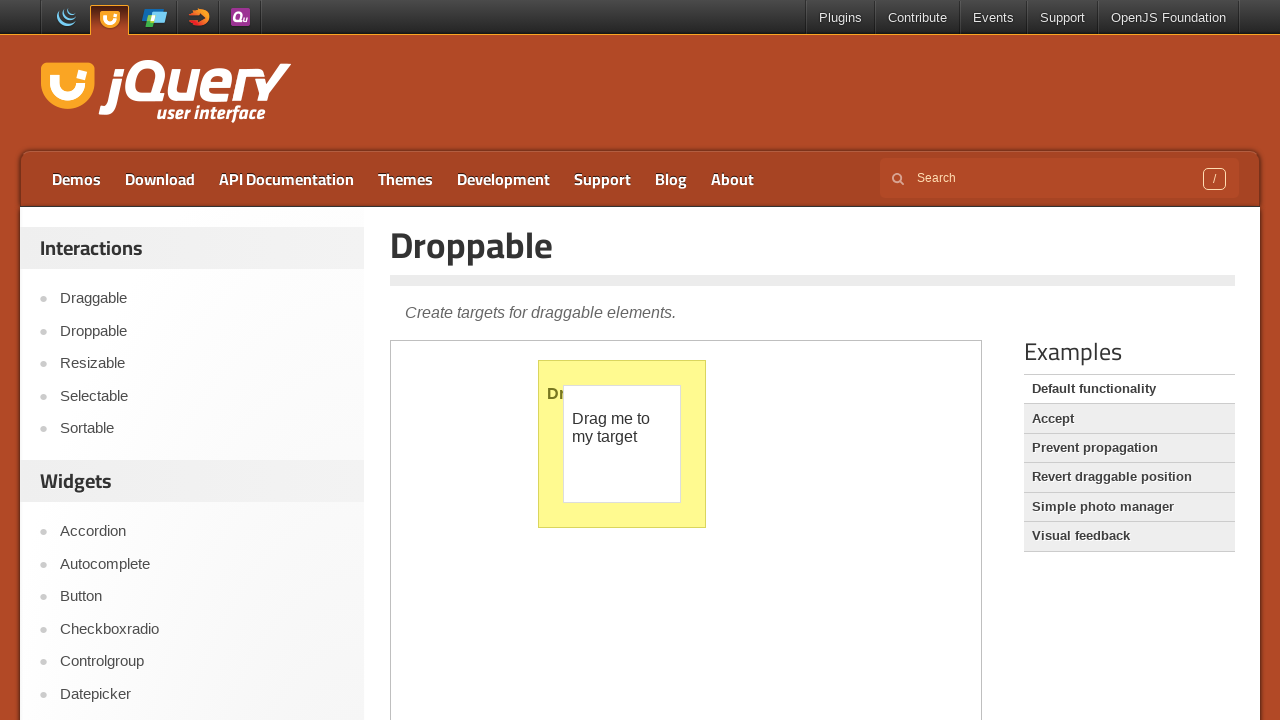

Verified droppable element is present after drop operation
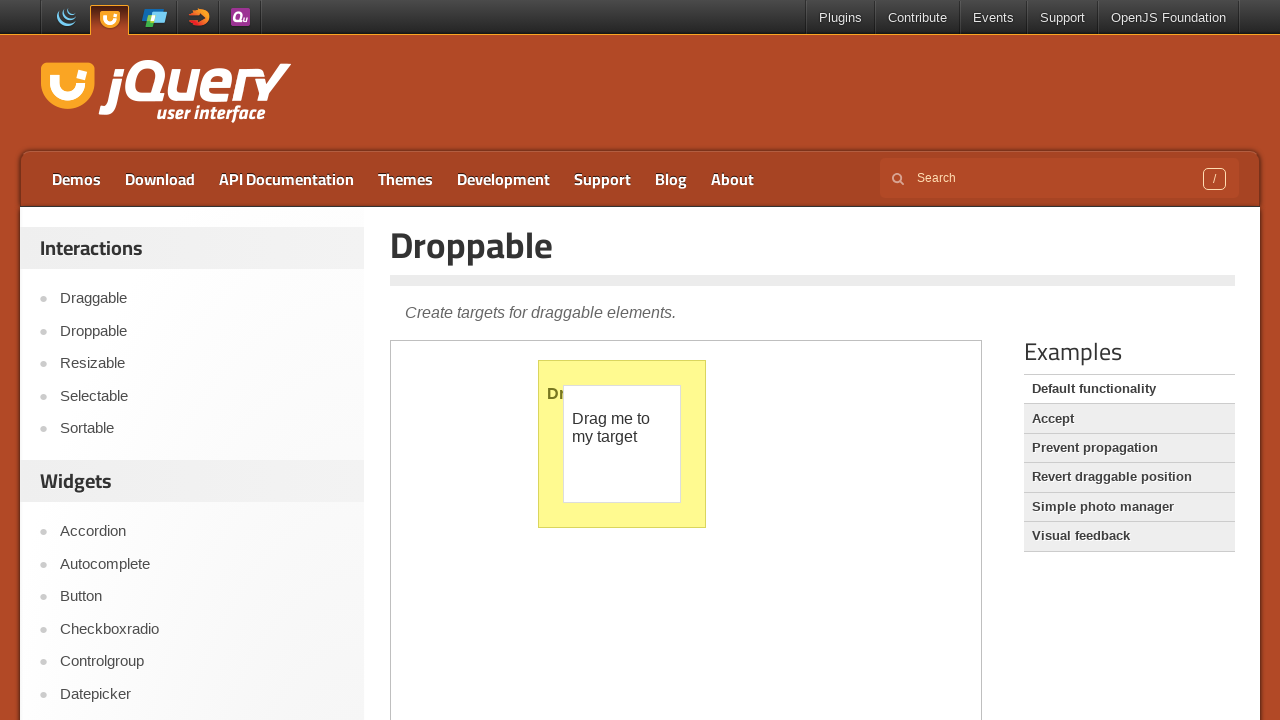

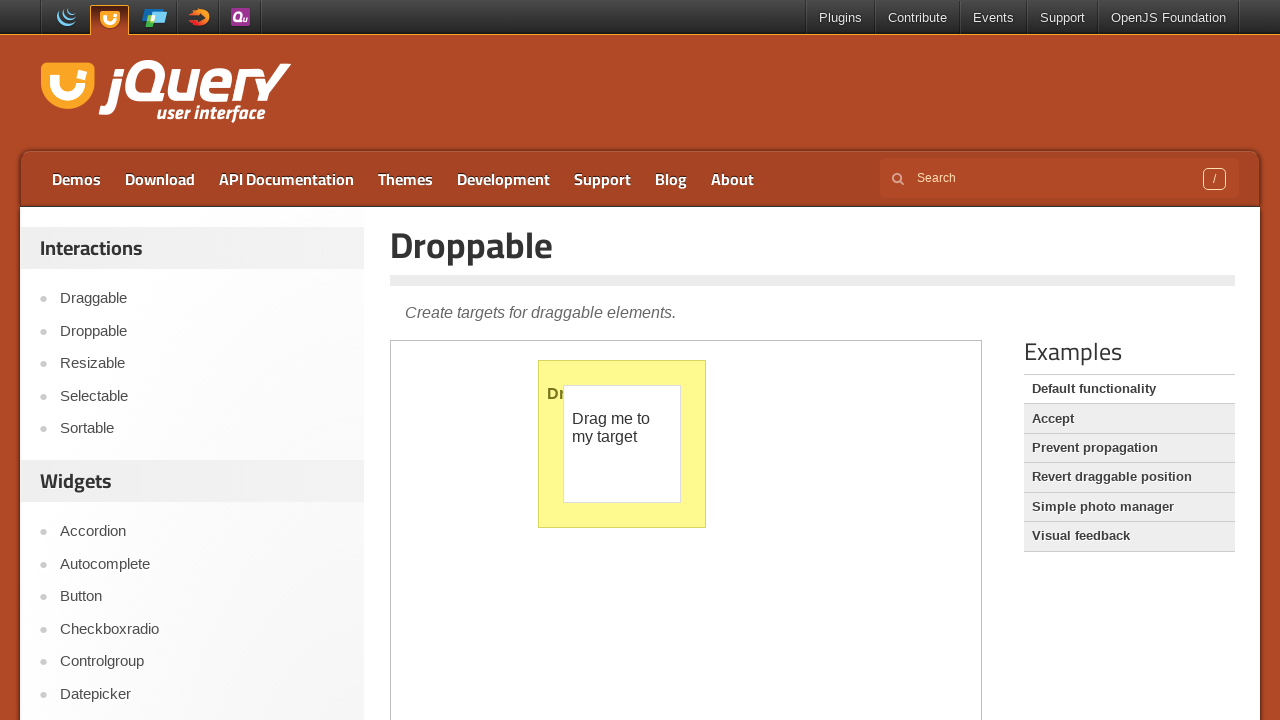